Tests a web form by filling in a text field and submitting it, then verifying the success message

Starting URL: https://www.selenium.dev/selenium/web/web-form.html

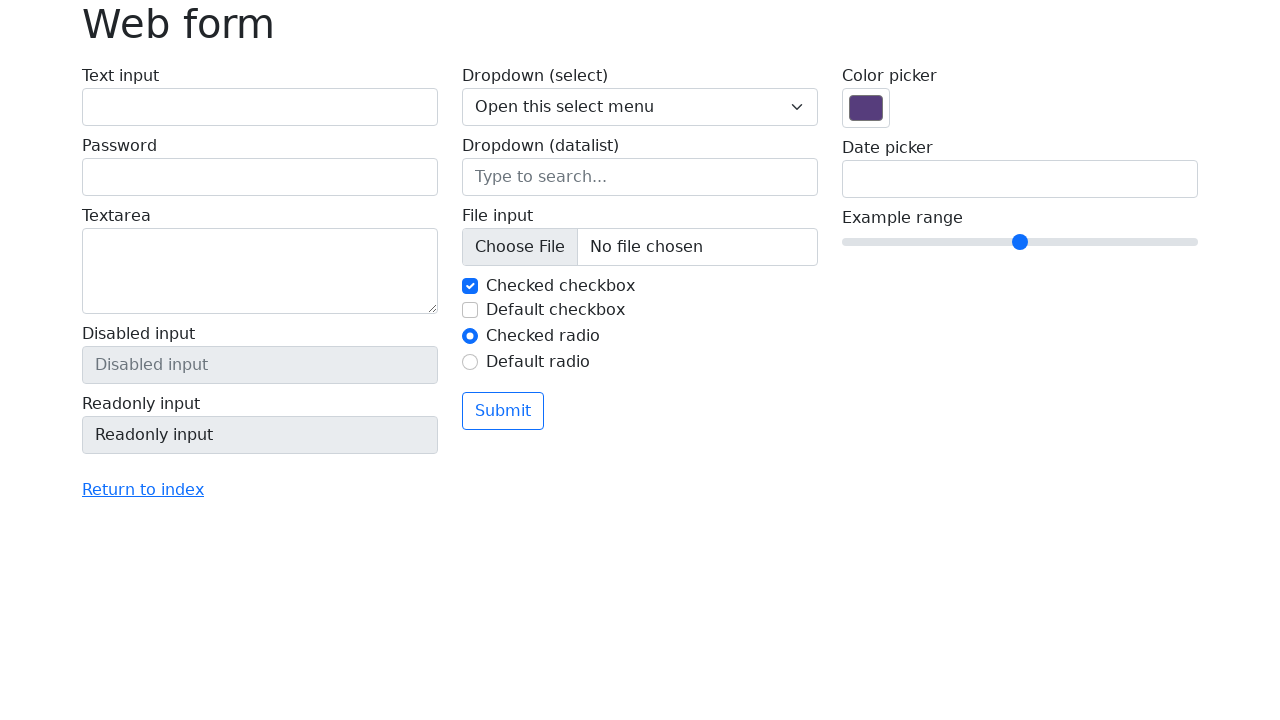

Filled text field with 'Selenium' on input[name='my-text']
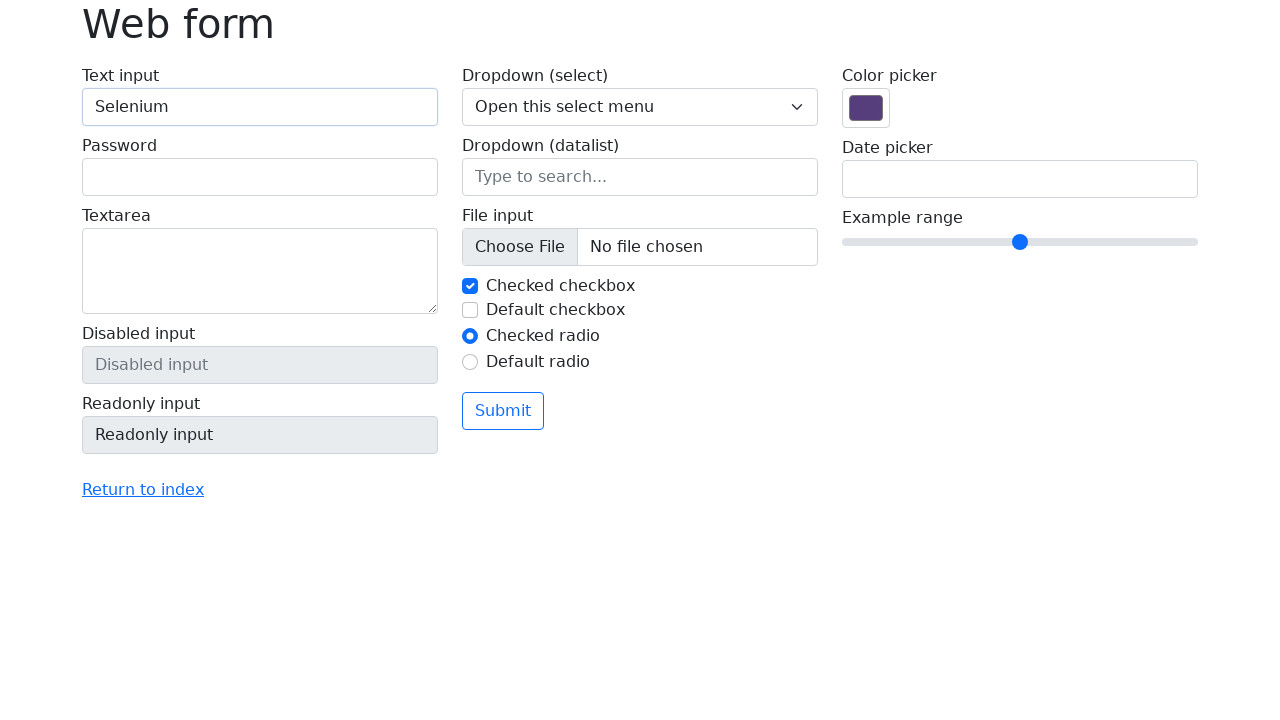

Clicked submit button at (503, 411) on button
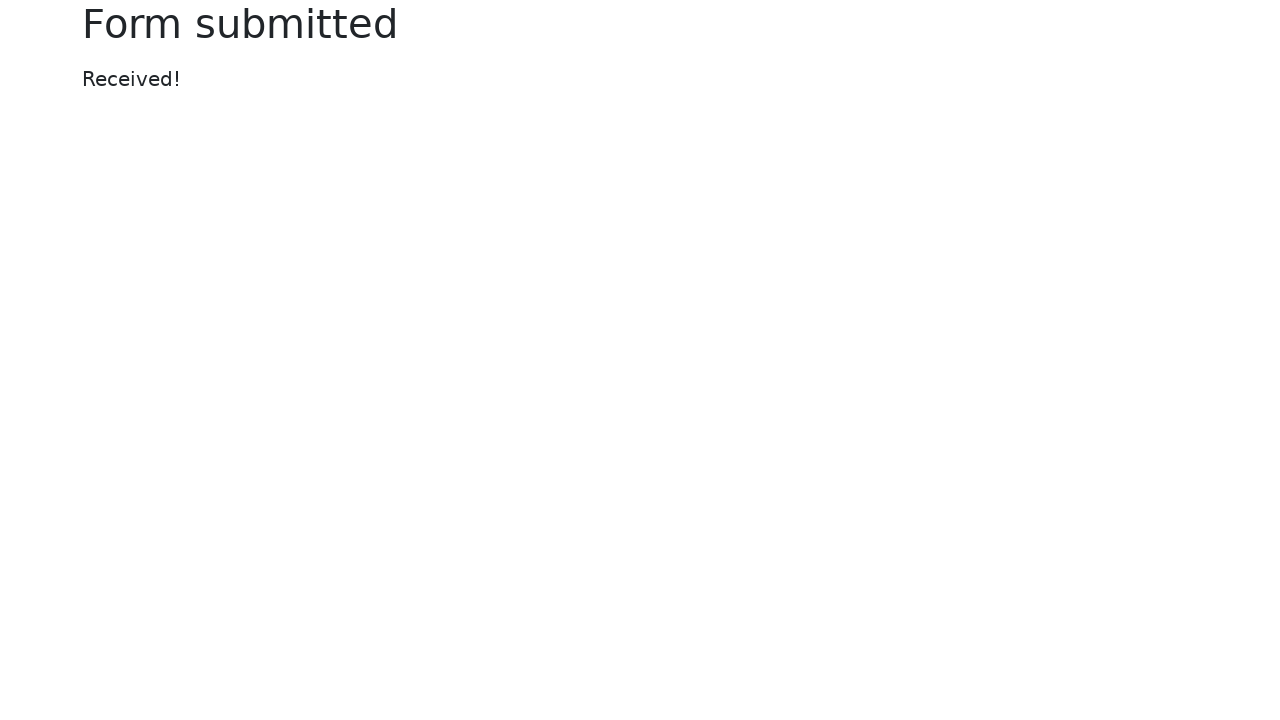

Success message element appeared
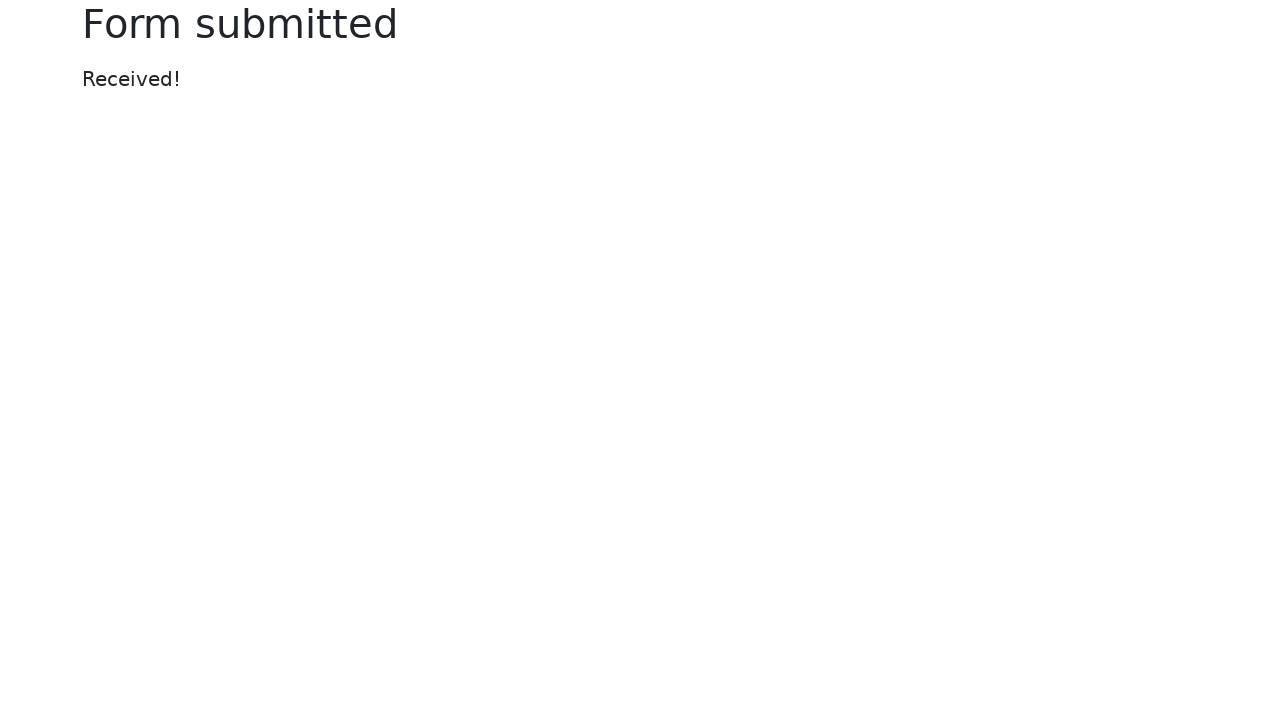

Verified success message displays 'Received!'
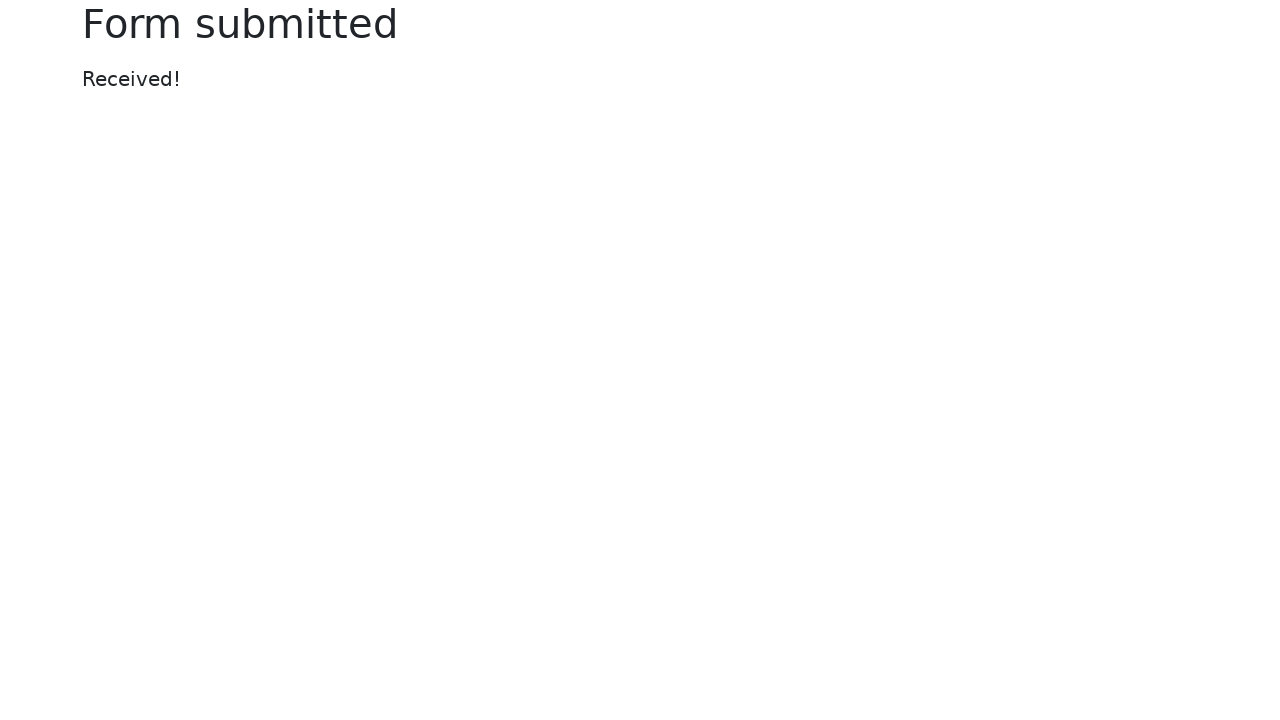

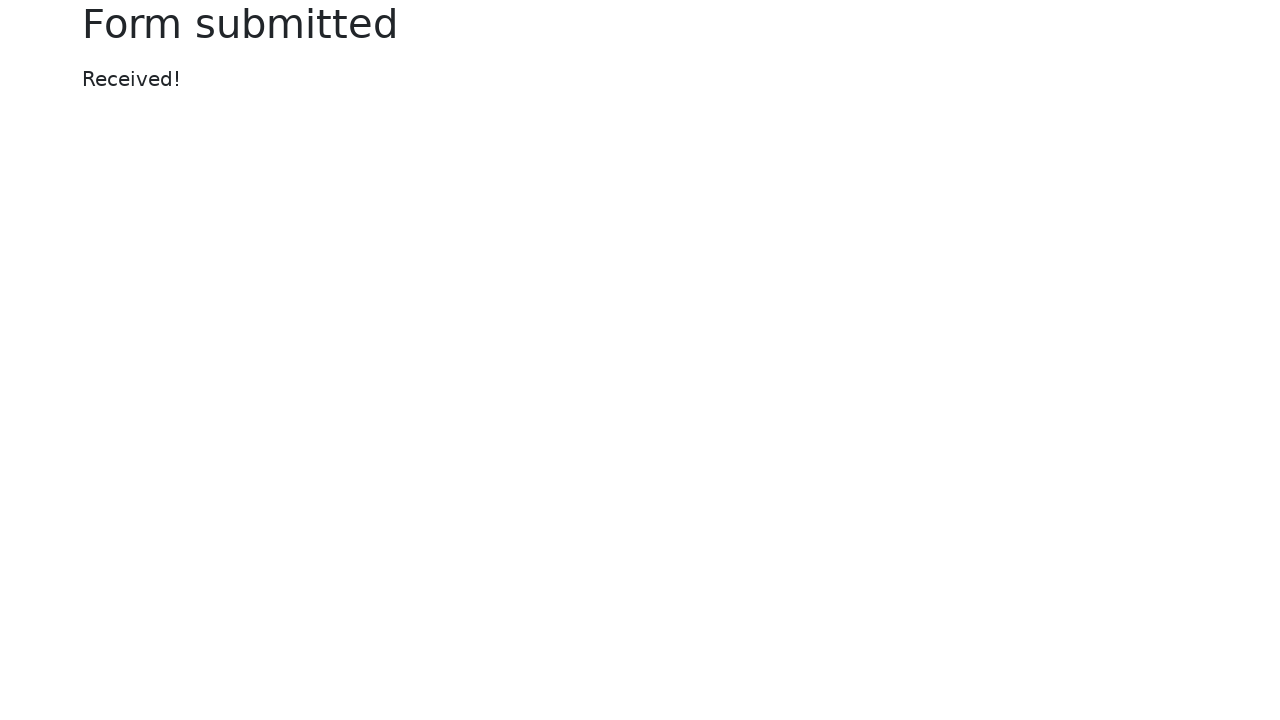